Tests pagination navigation on Hacker News by clicking the "More" link multiple times to load additional pages of articles, verifying that articles load on each page.

Starting URL: https://news.ycombinator.com/

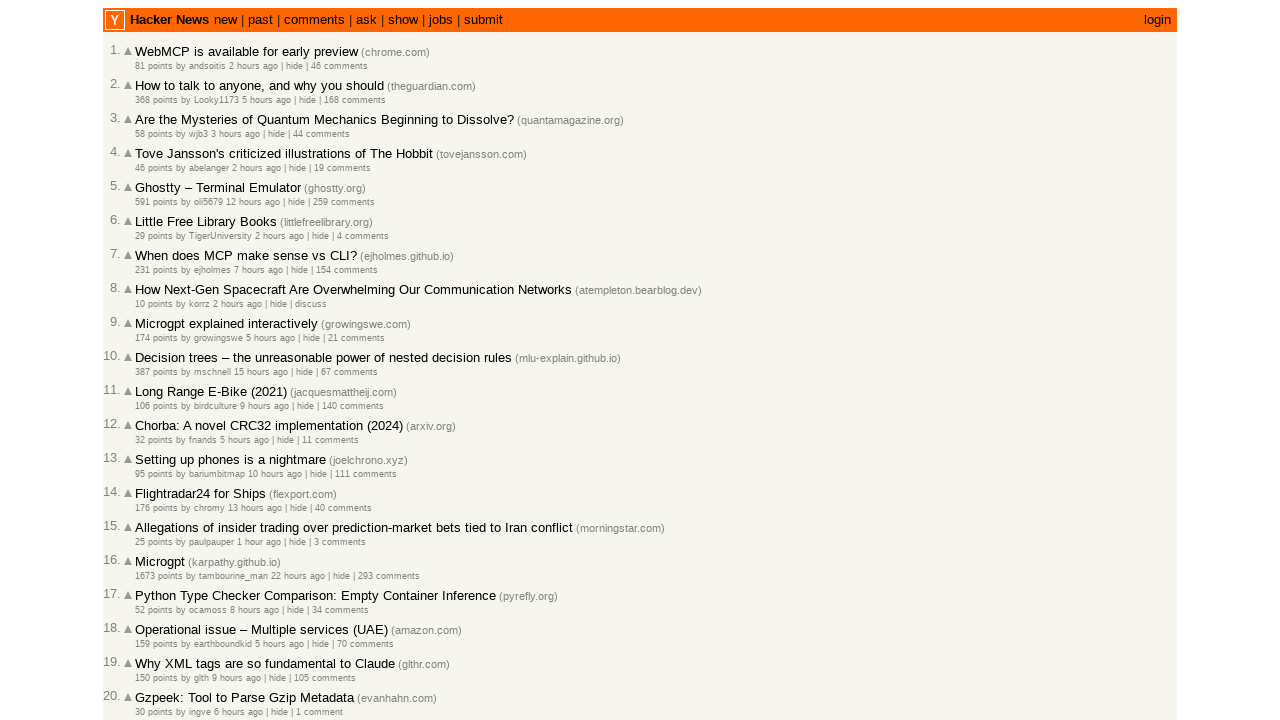

Articles loaded on initial page
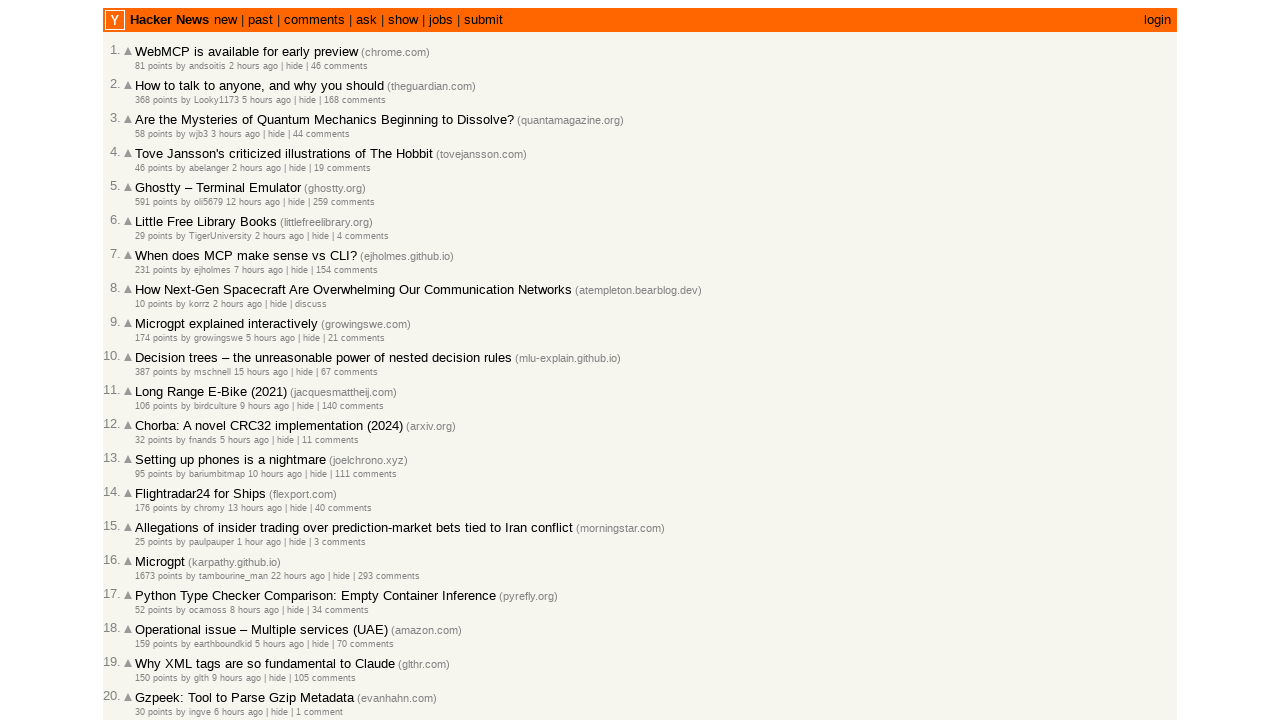

Clicked 'More' link to navigate to page 2 at (149, 616) on a.morelink
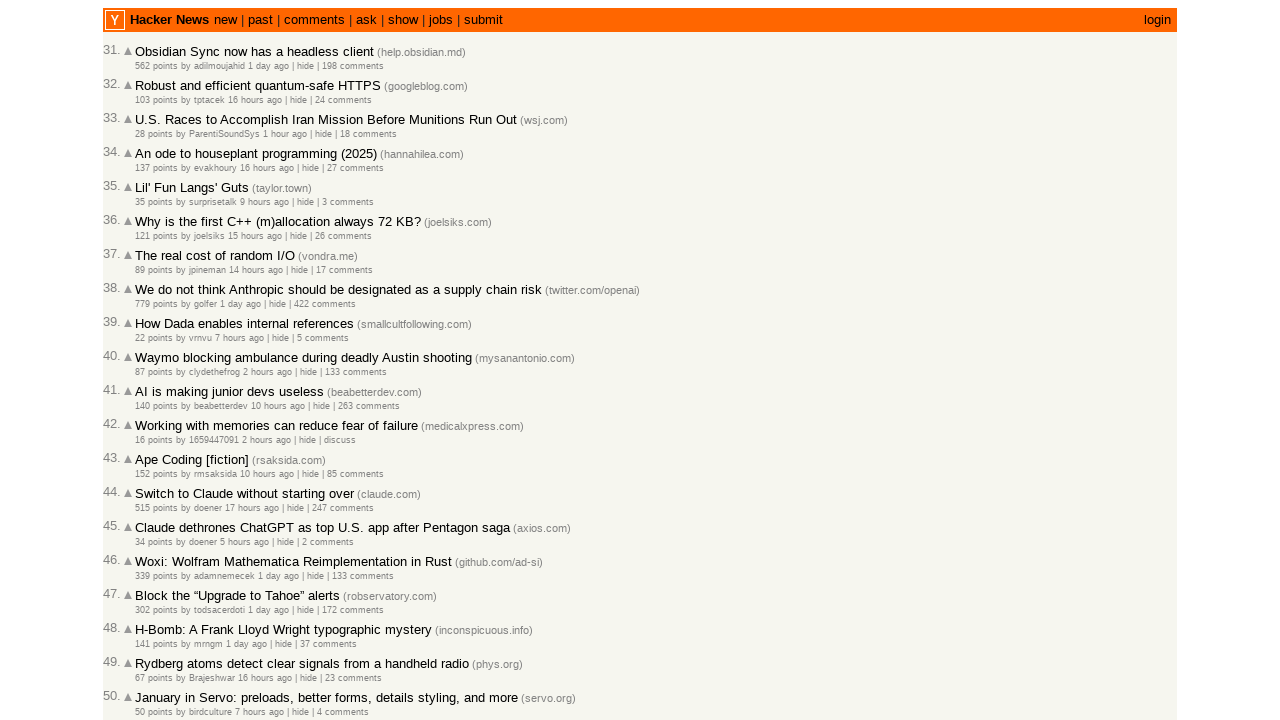

Articles loaded on page 2
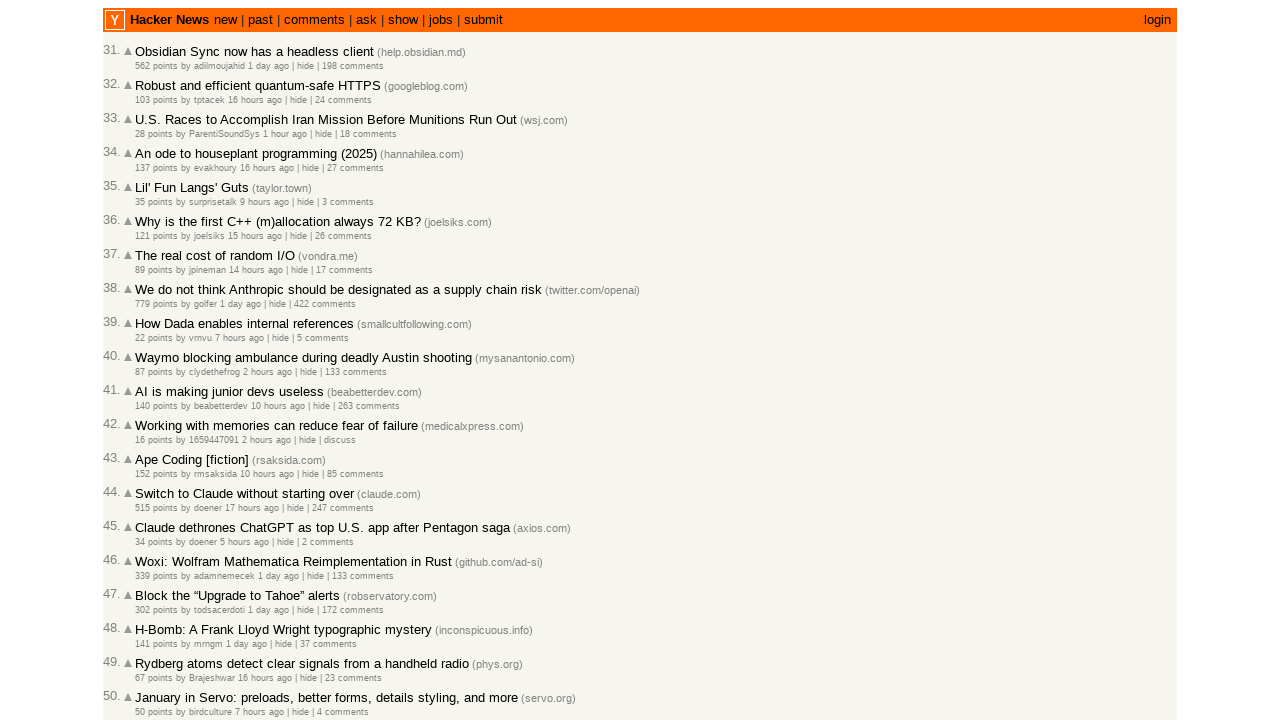

Clicked 'More' link to navigate to page 3 at (149, 616) on a.morelink
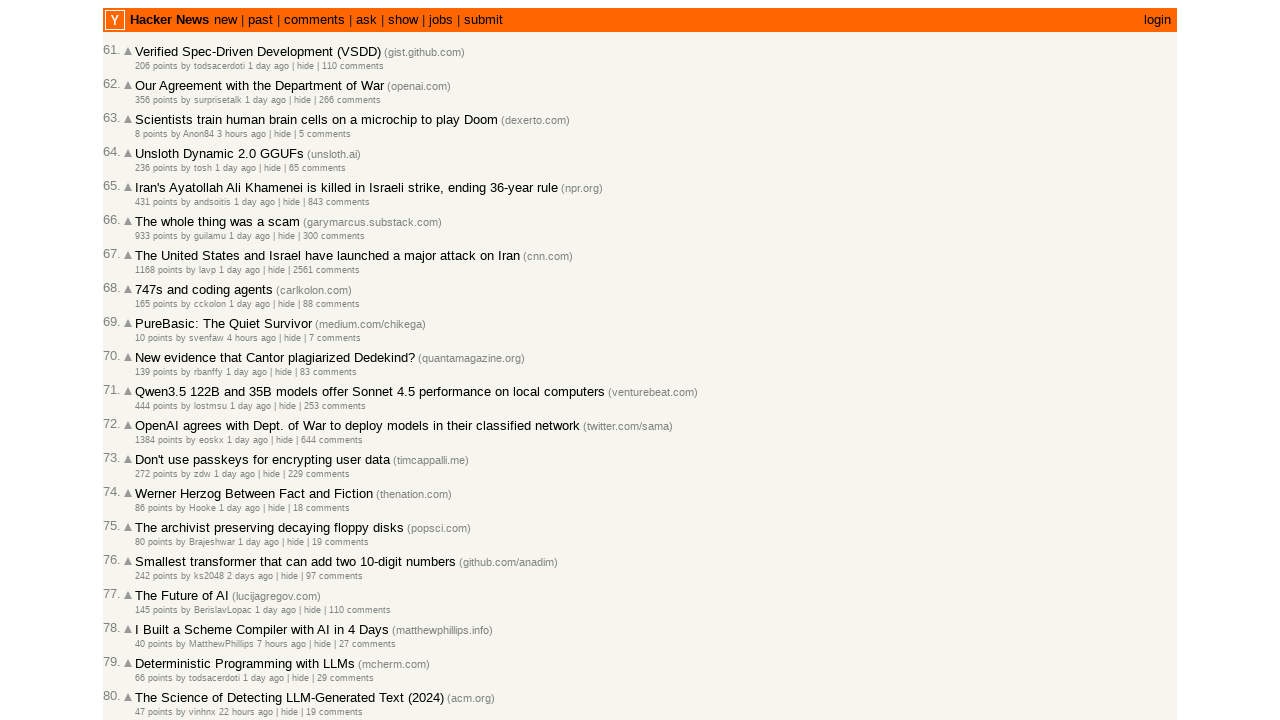

Articles loaded on page 3
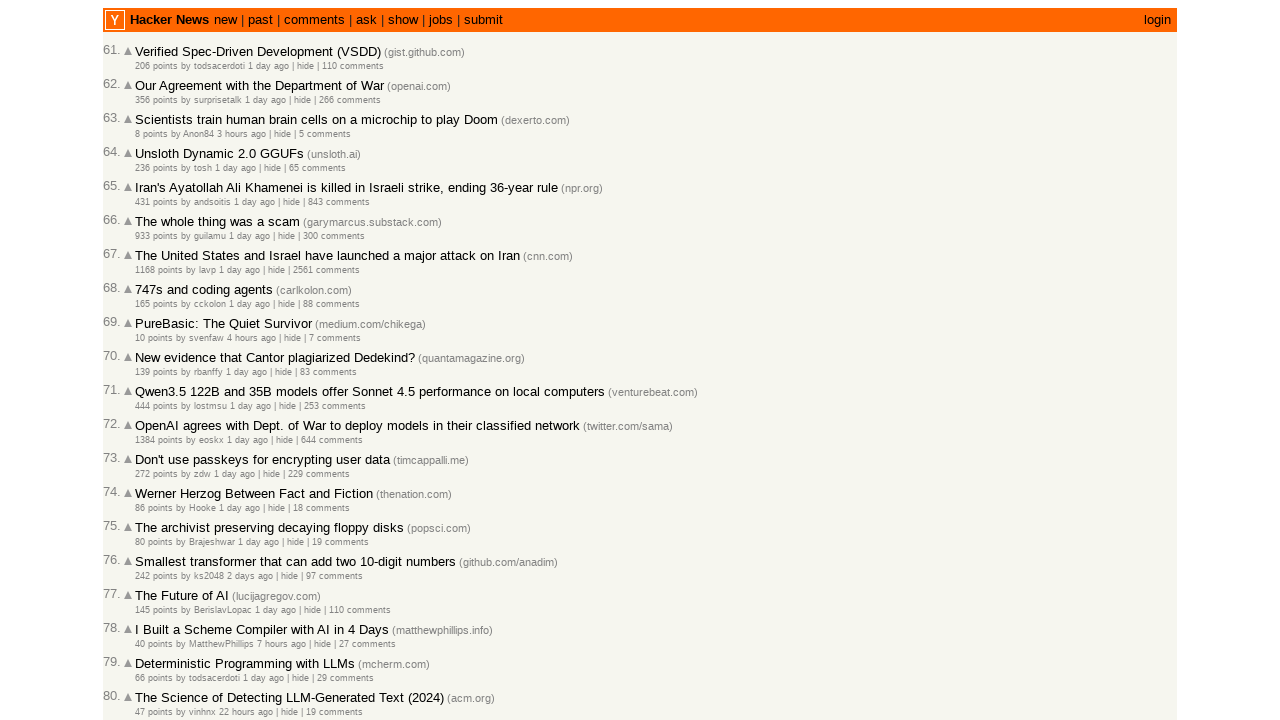

Clicked 'More' link to navigate to page 4 at (149, 616) on a.morelink
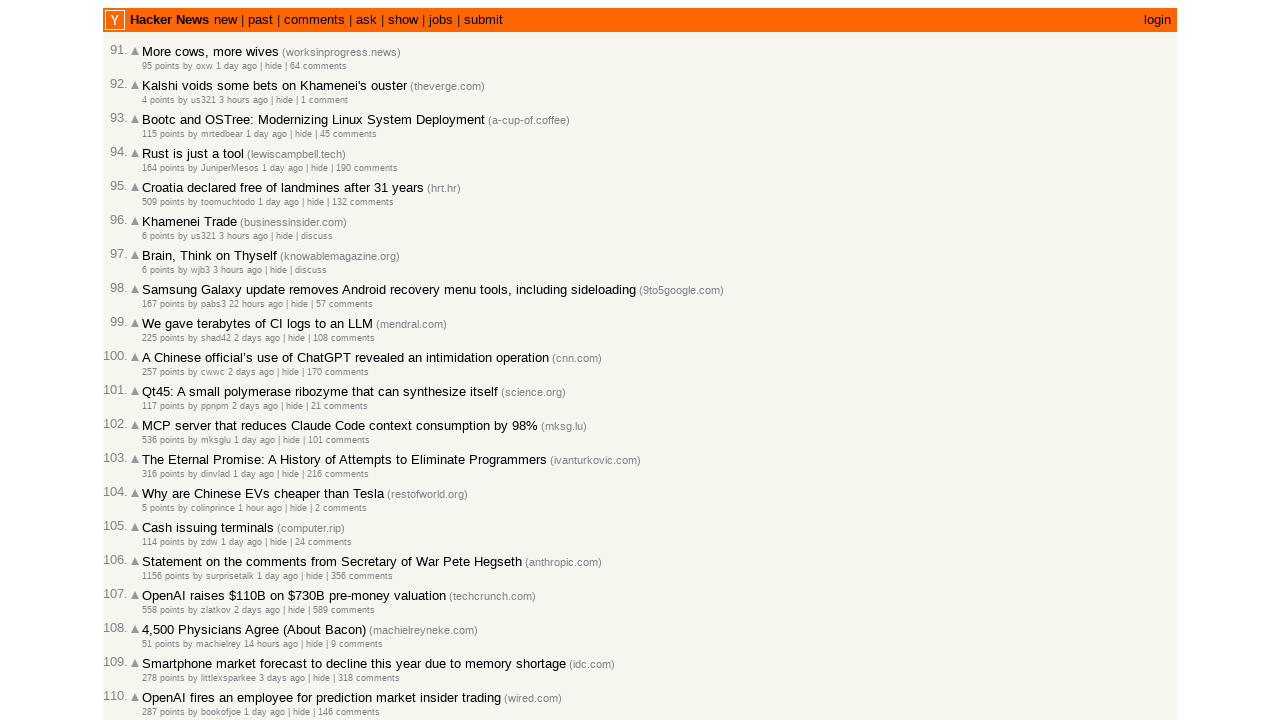

Articles loaded on page 4
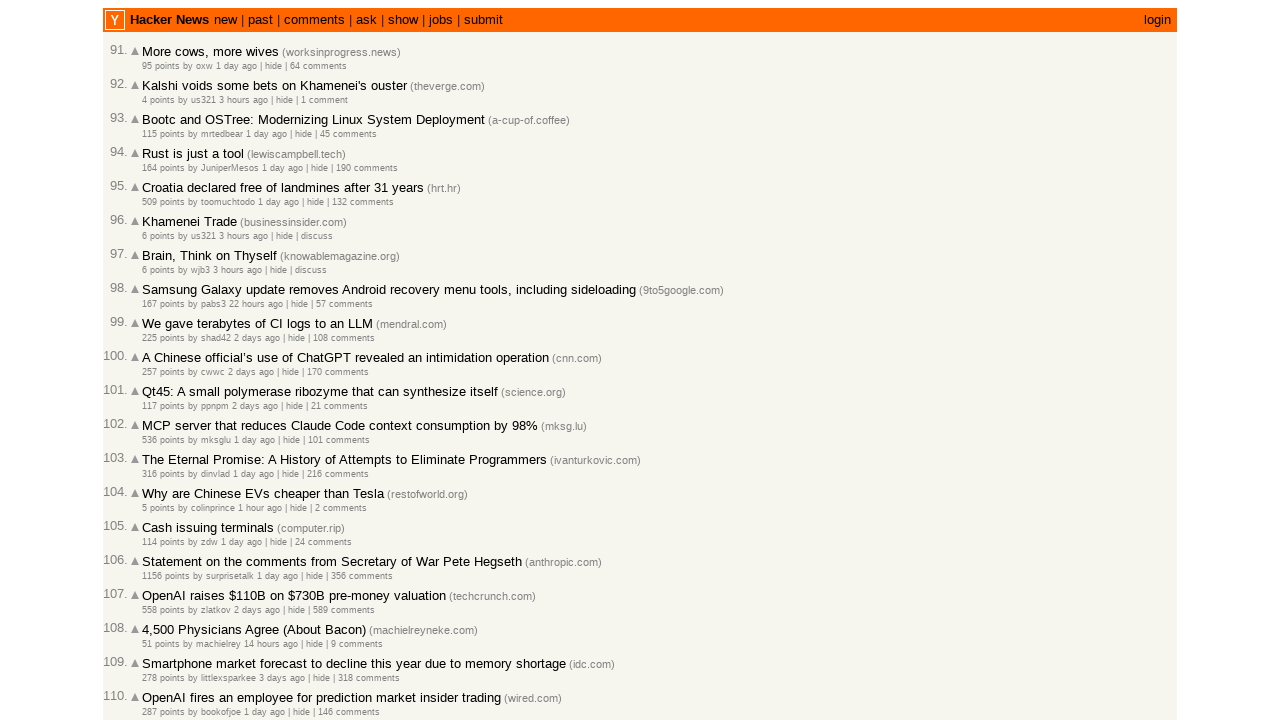

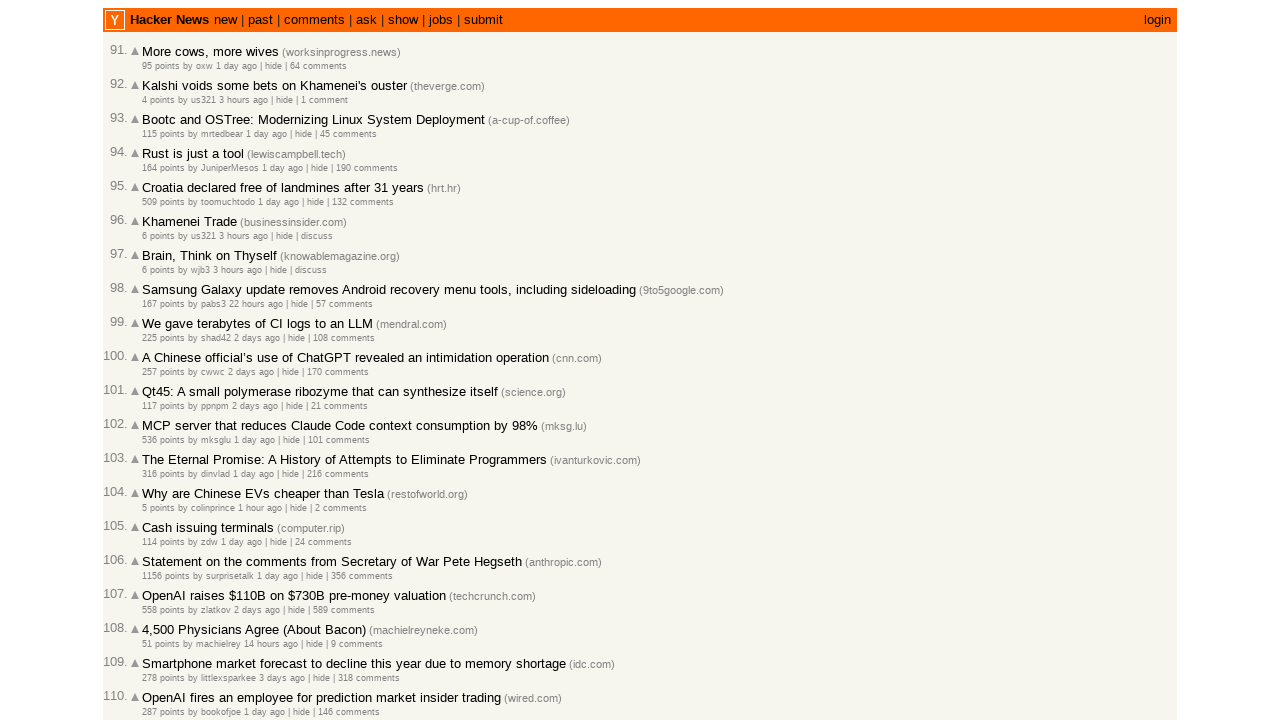